Tests checkbox handling functionality by checking initial selection state, clicking a checkbox, verifying it becomes selected, and counting all checkboxes on the page.

Starting URL: https://rahulshettyacademy.com/dropdownsPractise/

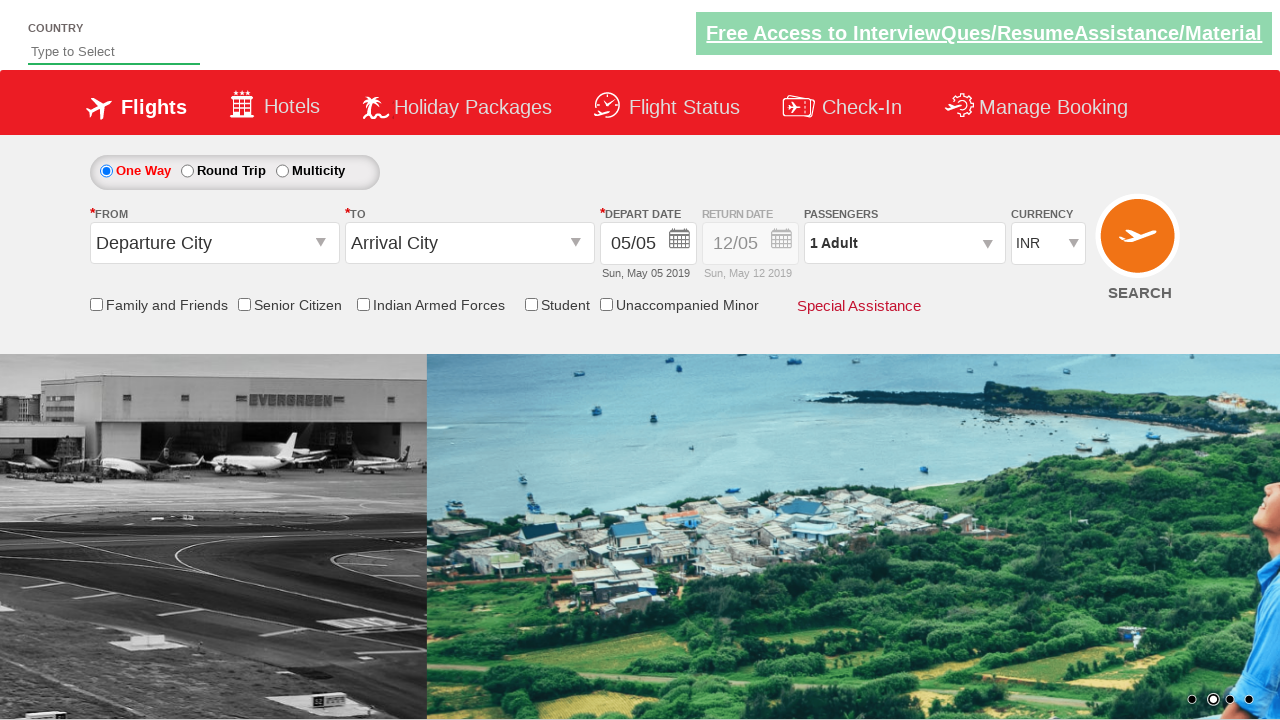

Checked initial state of friends and family checkbox
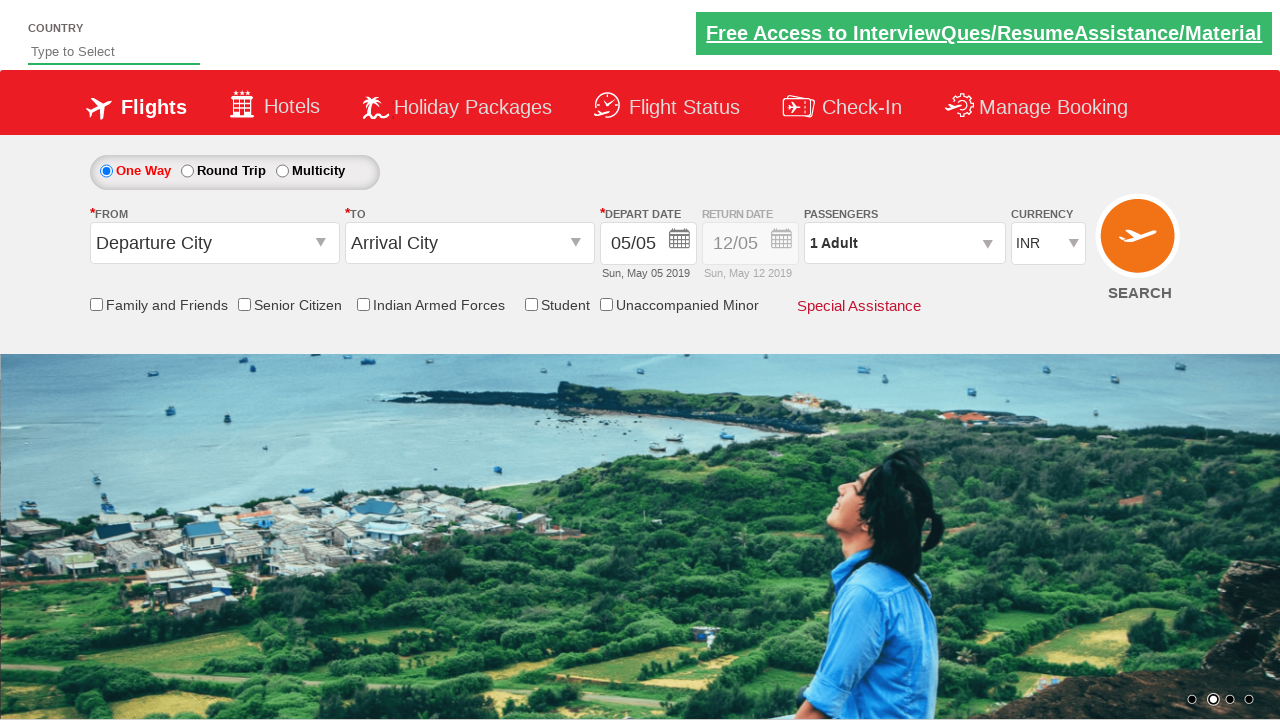

Clicked the friends and family checkbox to toggle it at (96, 304) on input[name='ctl00$mainContent$chk_friendsandfamily']
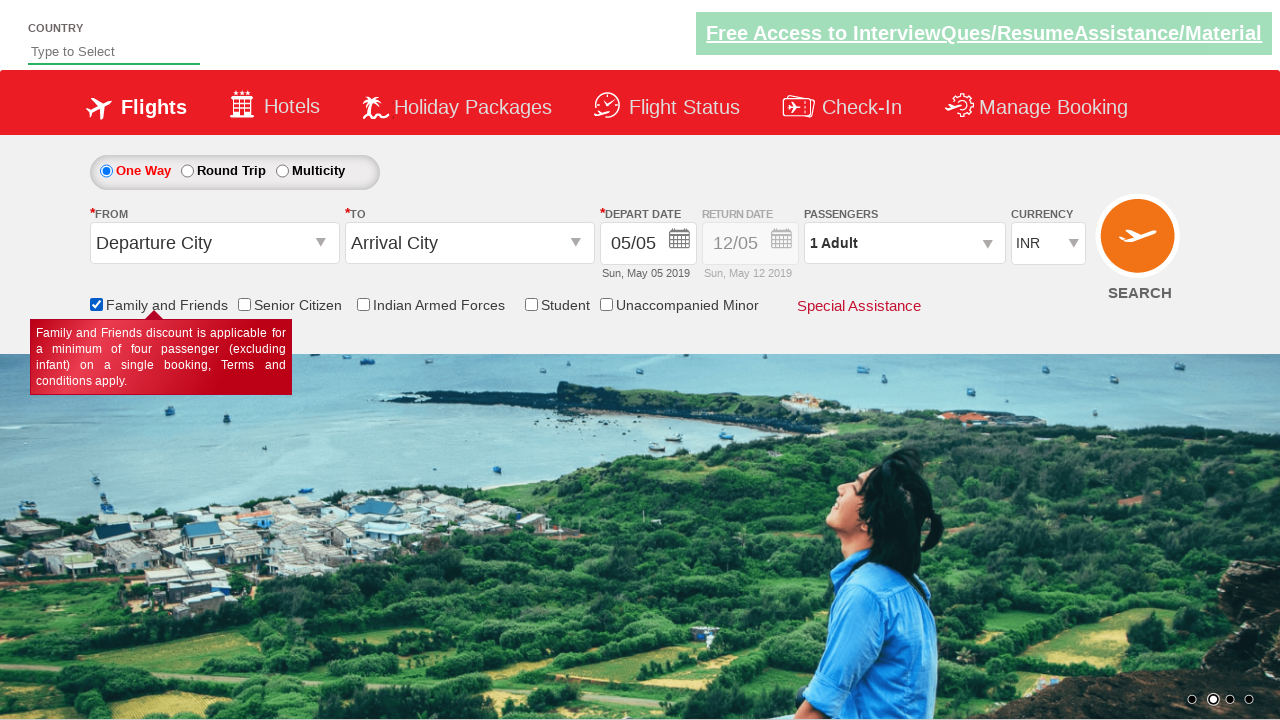

Verified checkbox state after clicking
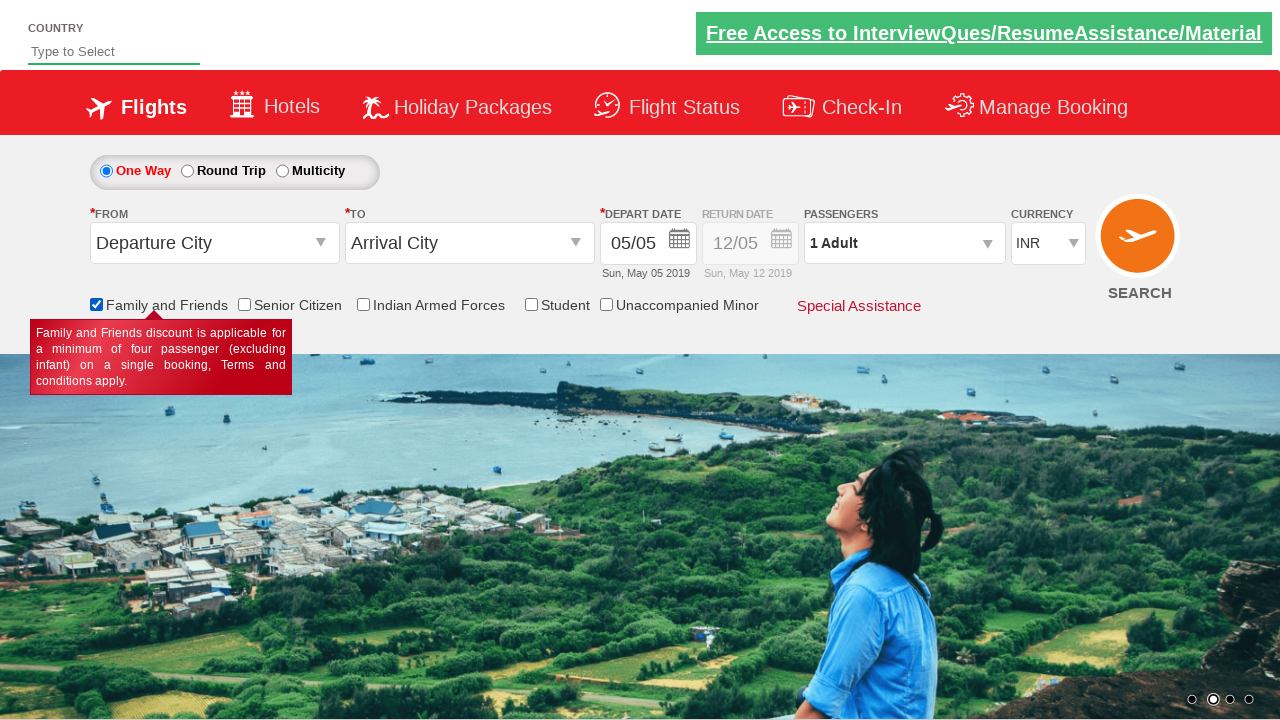

Counted all checkboxes on page: 6 total
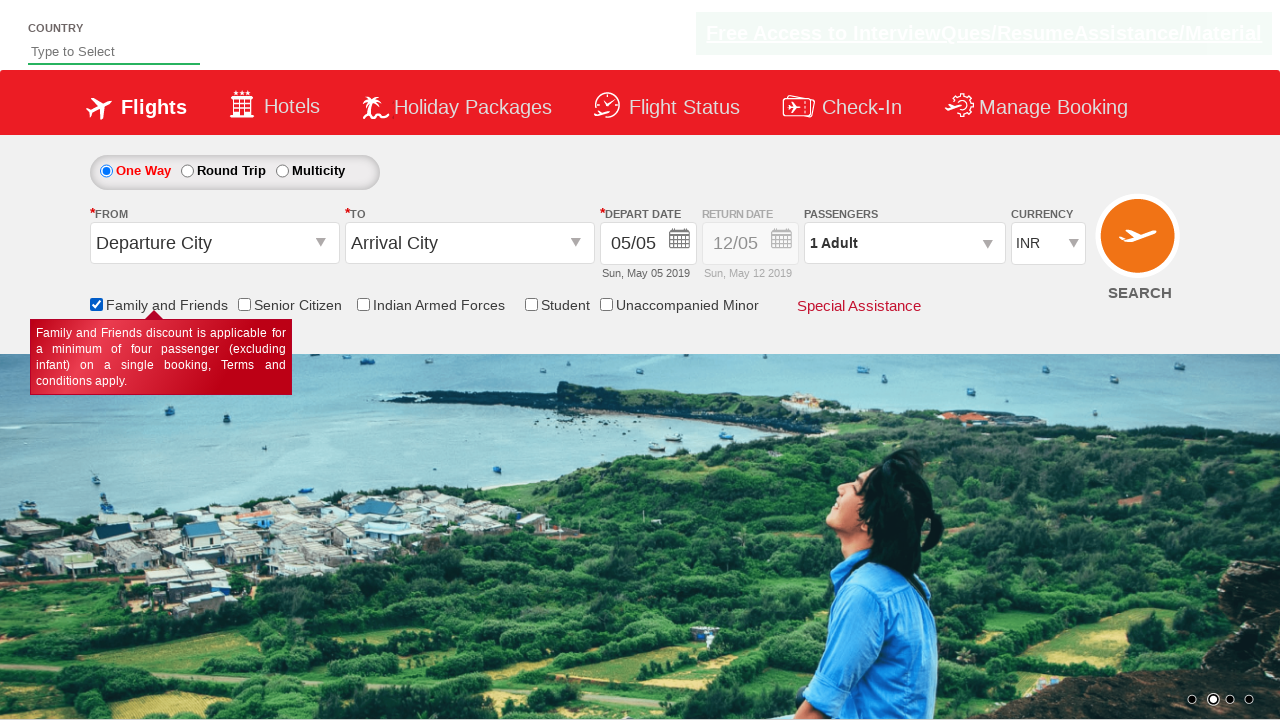

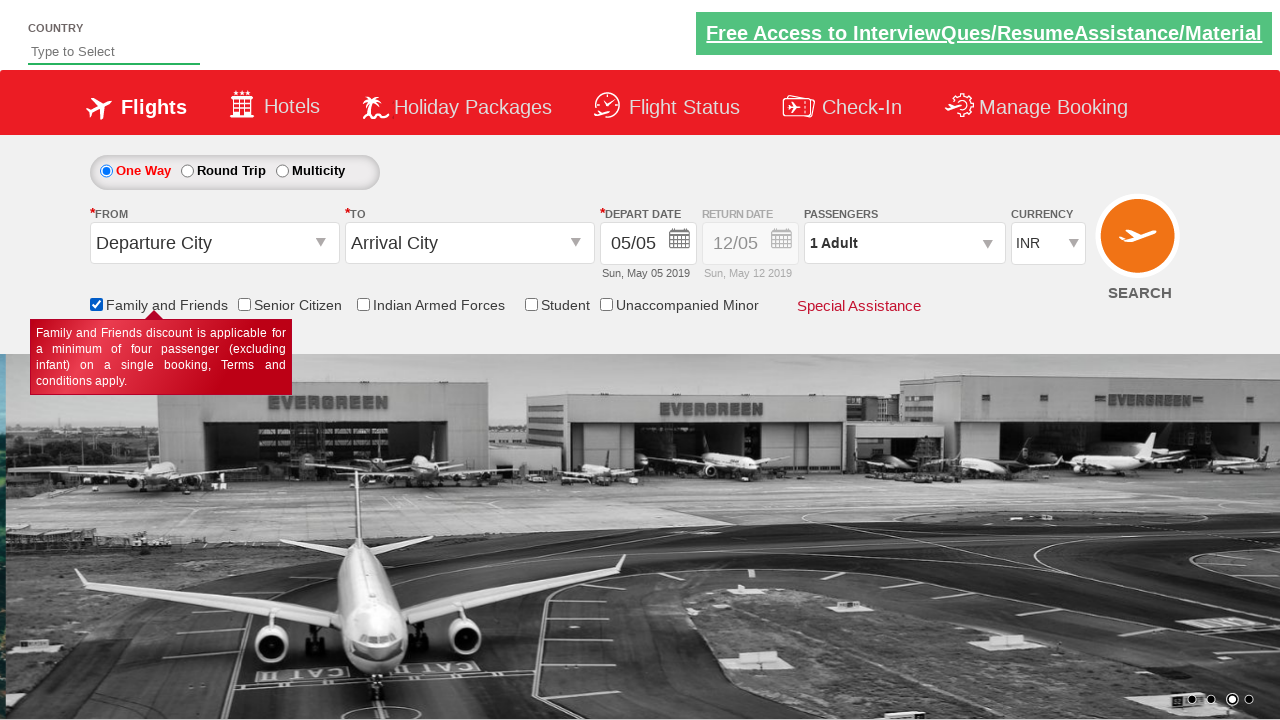